Tests a complete flight booking flow on BlazeDemo by selecting departure and destination cities, choosing a flight, filling in passenger details and payment information, and completing the purchase.

Starting URL: https://blazedemo.com/

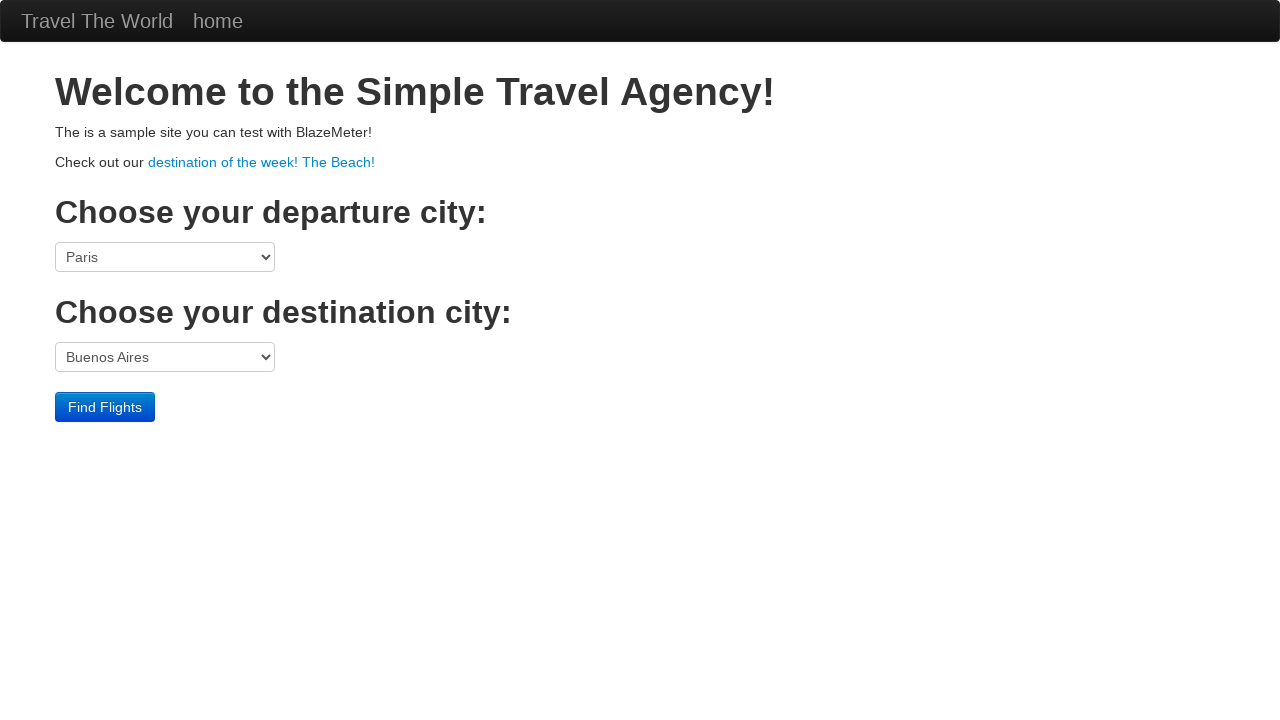

Clicked departure city dropdown at (165, 257) on select[name='fromPort']
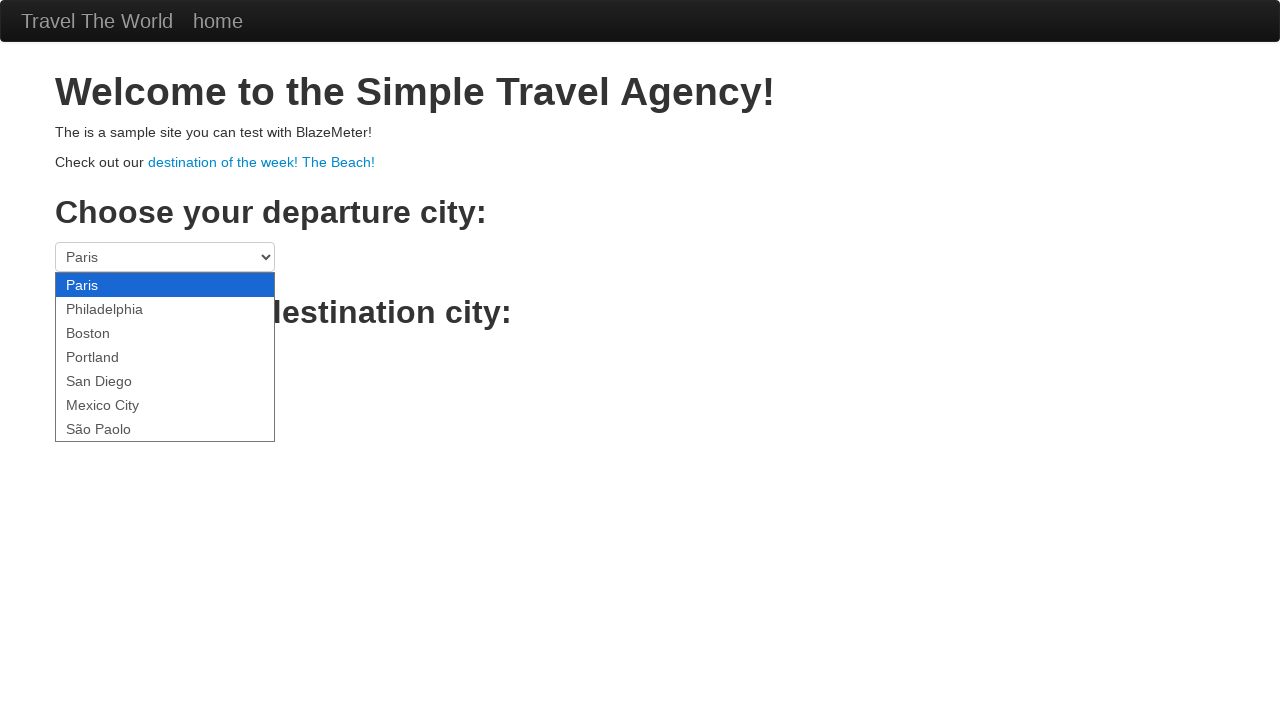

Selected Boston as departure city on select[name='fromPort']
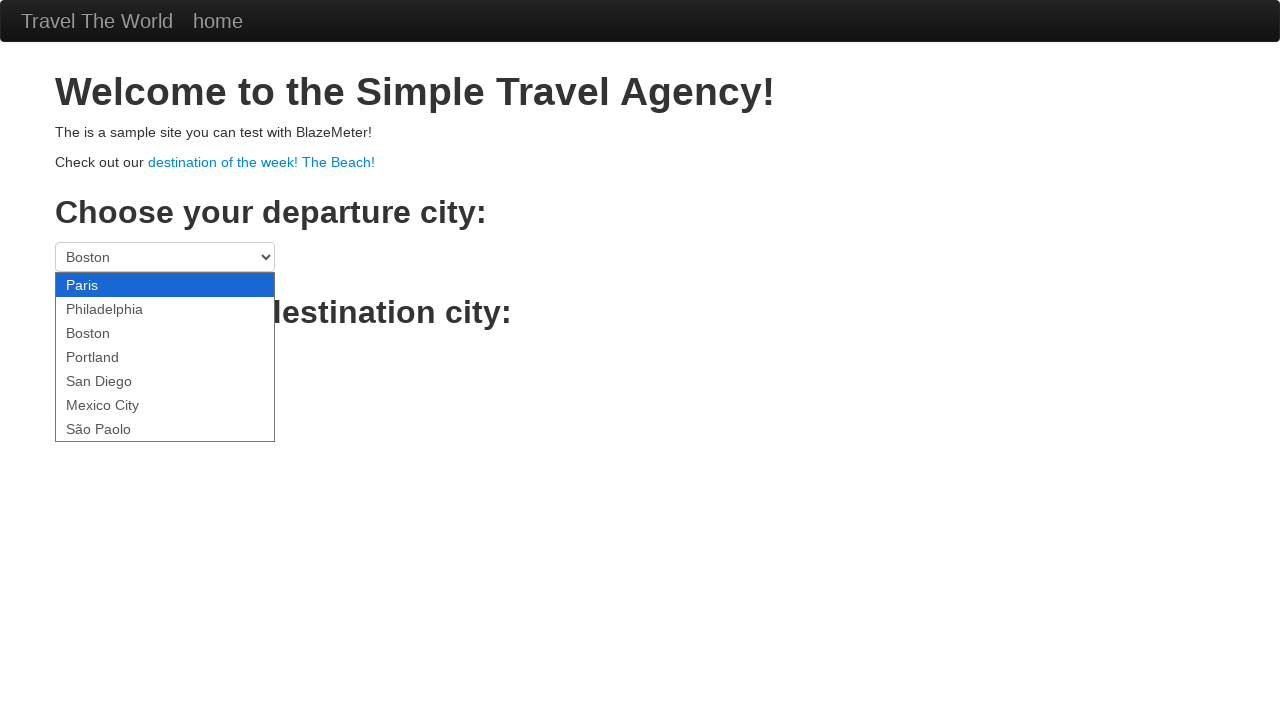

Clicked destination city dropdown at (165, 357) on select[name='toPort']
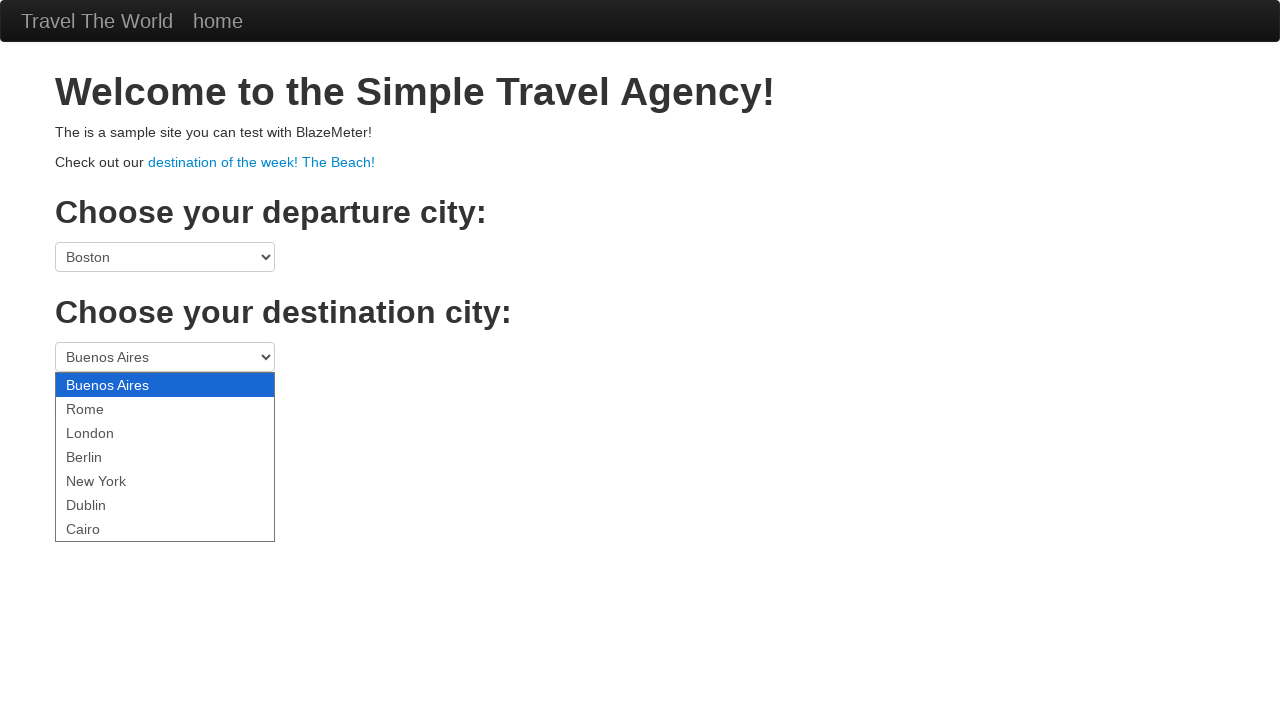

Selected New York as destination city on select[name='toPort']
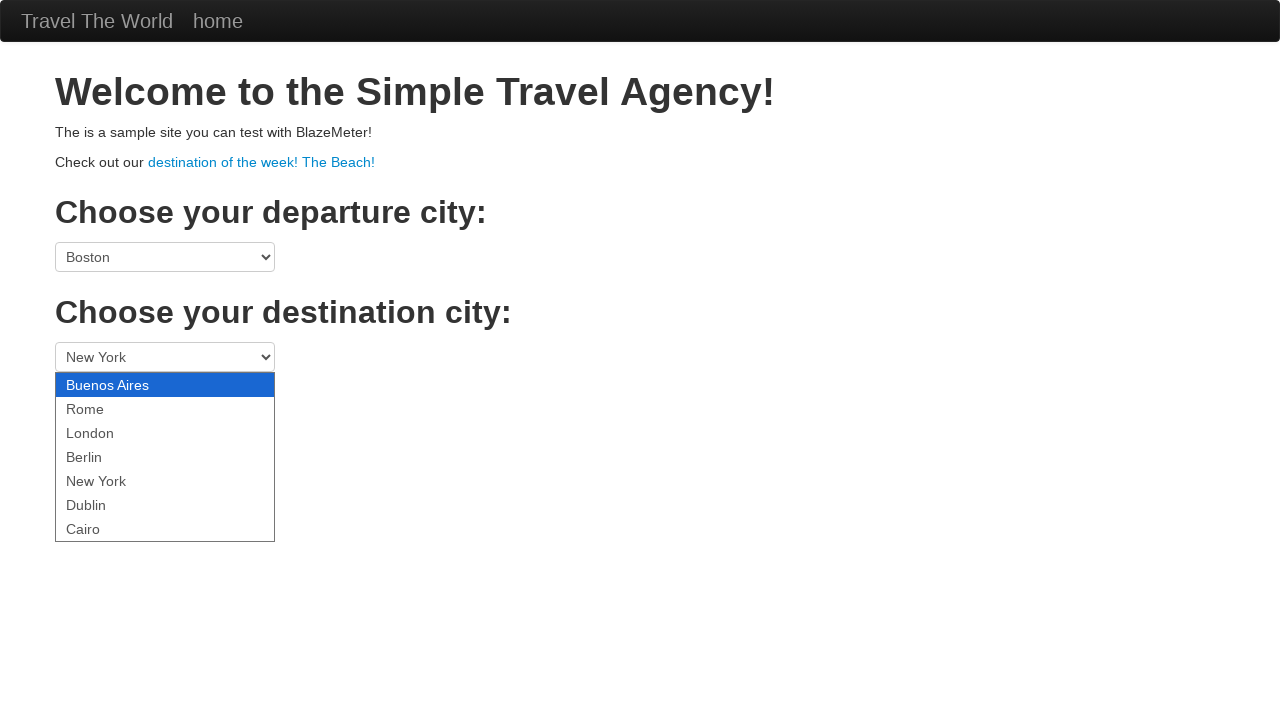

Clicked Find Flights button at (105, 407) on .btn-primary
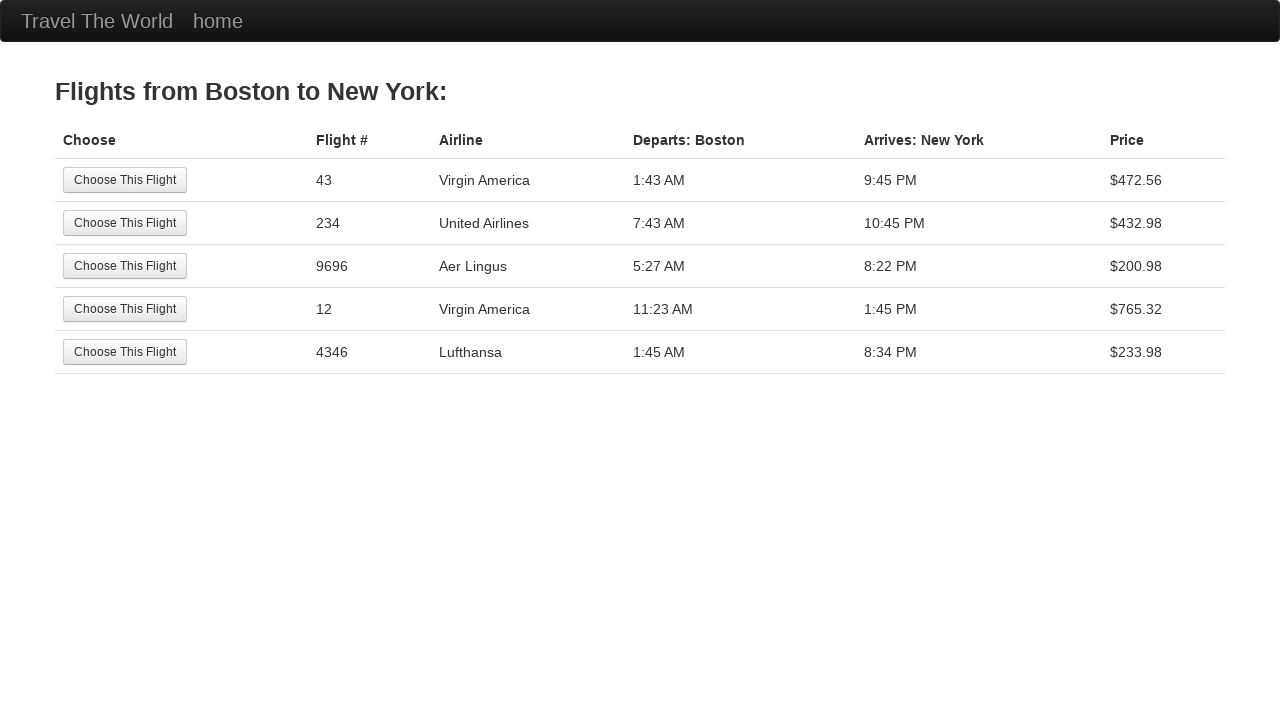

Selected the first available flight at (125, 180) on tr:nth-child(1) .btn
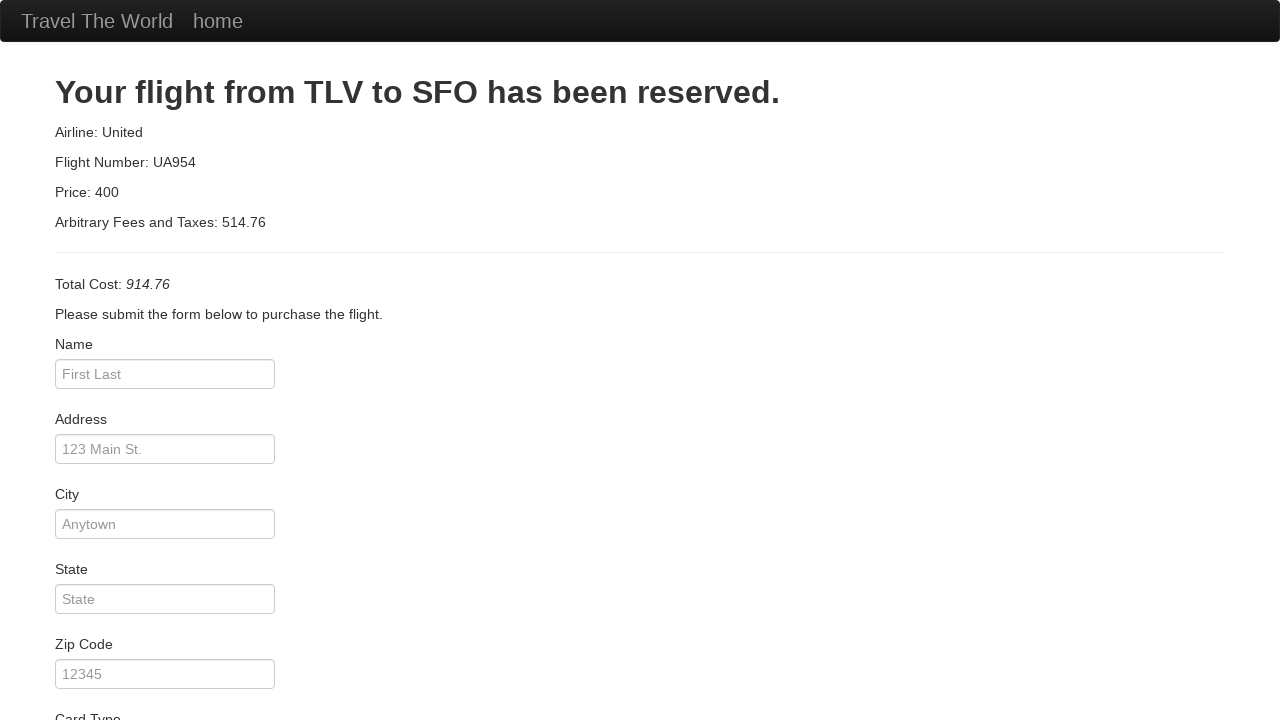

Clicked passenger name field at (165, 374) on #inputName
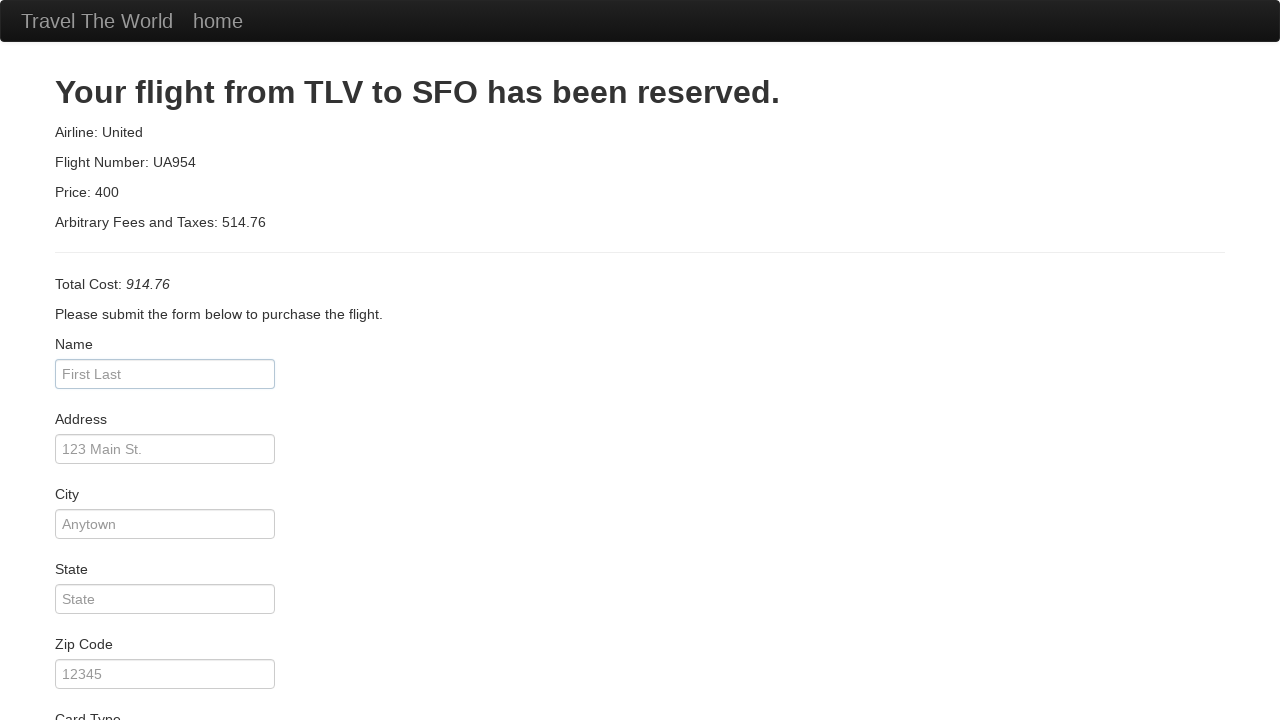

Filled in passenger name 'Henok' on #inputName
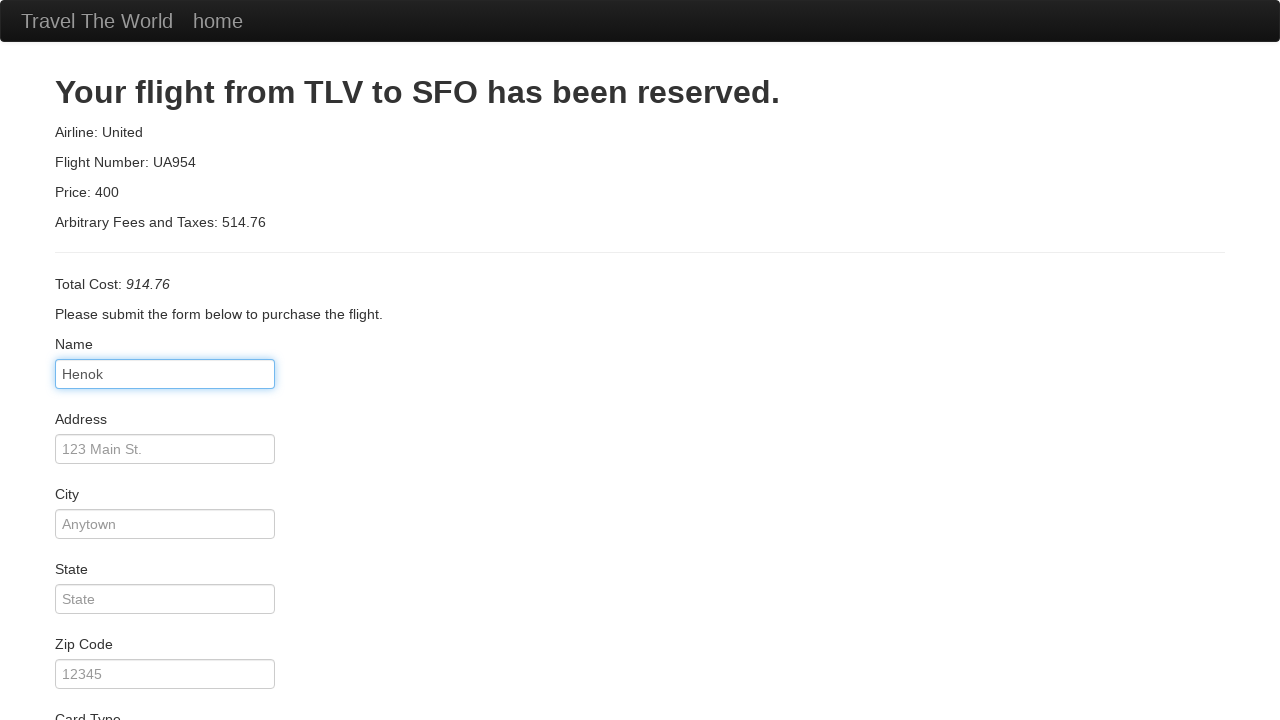

Filled in address '123 Manin Str' on #address
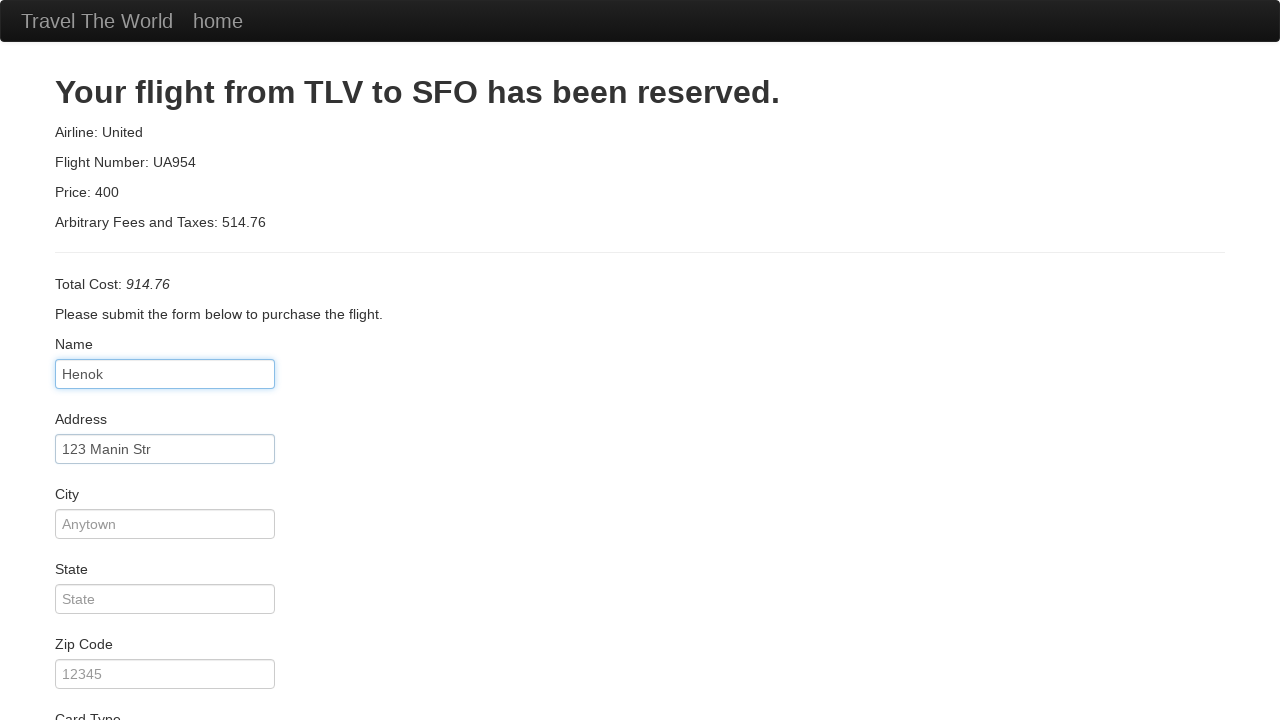

Filled in city 'Atlanta' on #city
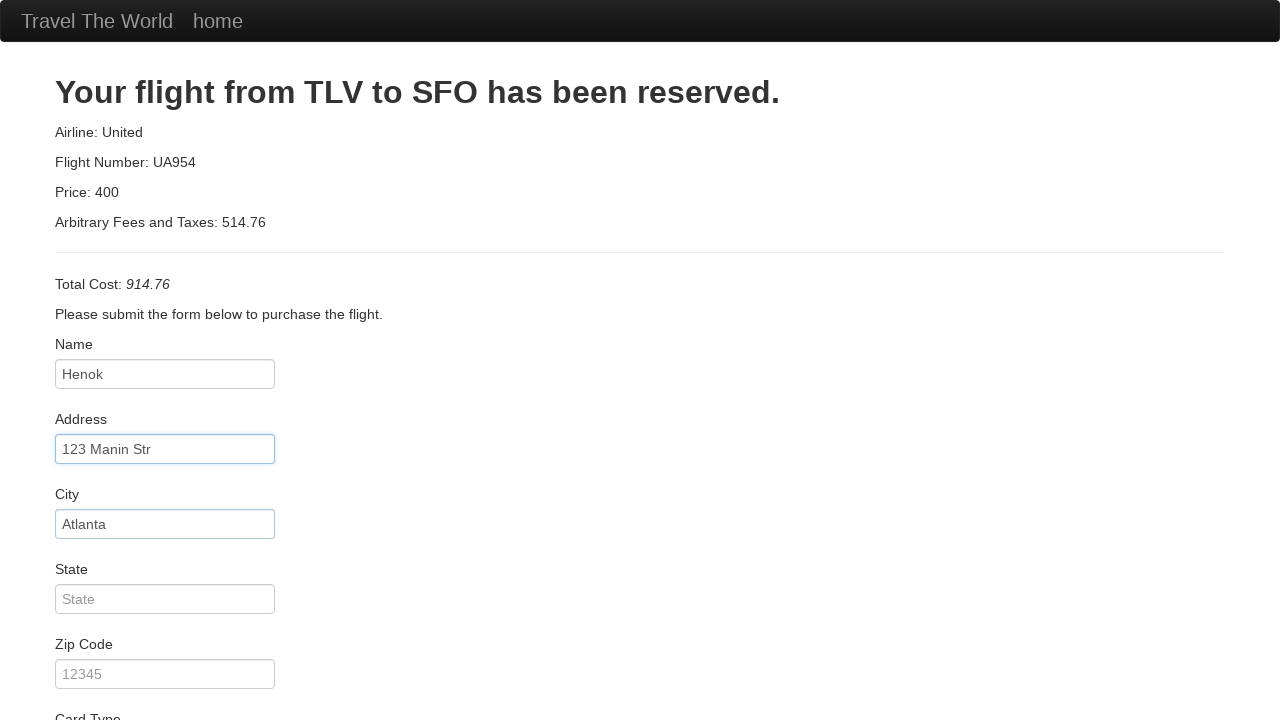

Filled in state 'GA' on #state
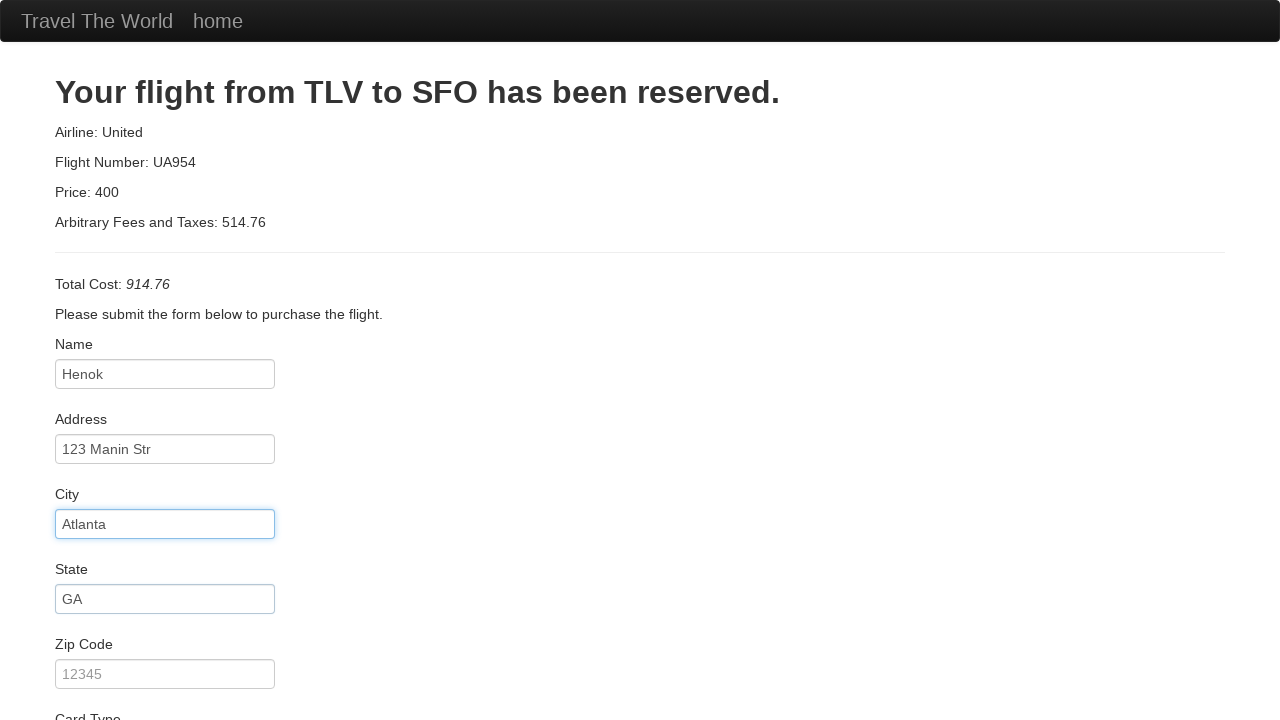

Filled in zip code '30324' on #zipCode
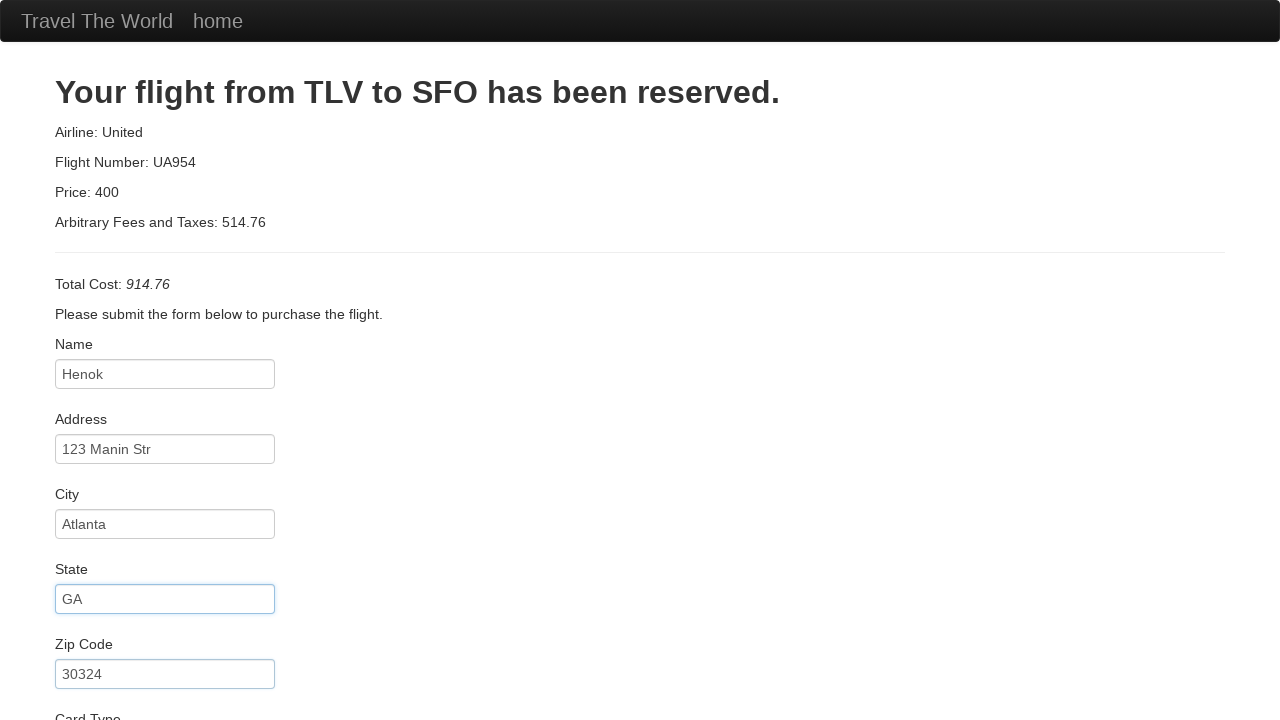

Clicked card type dropdown at (165, 360) on #cardType
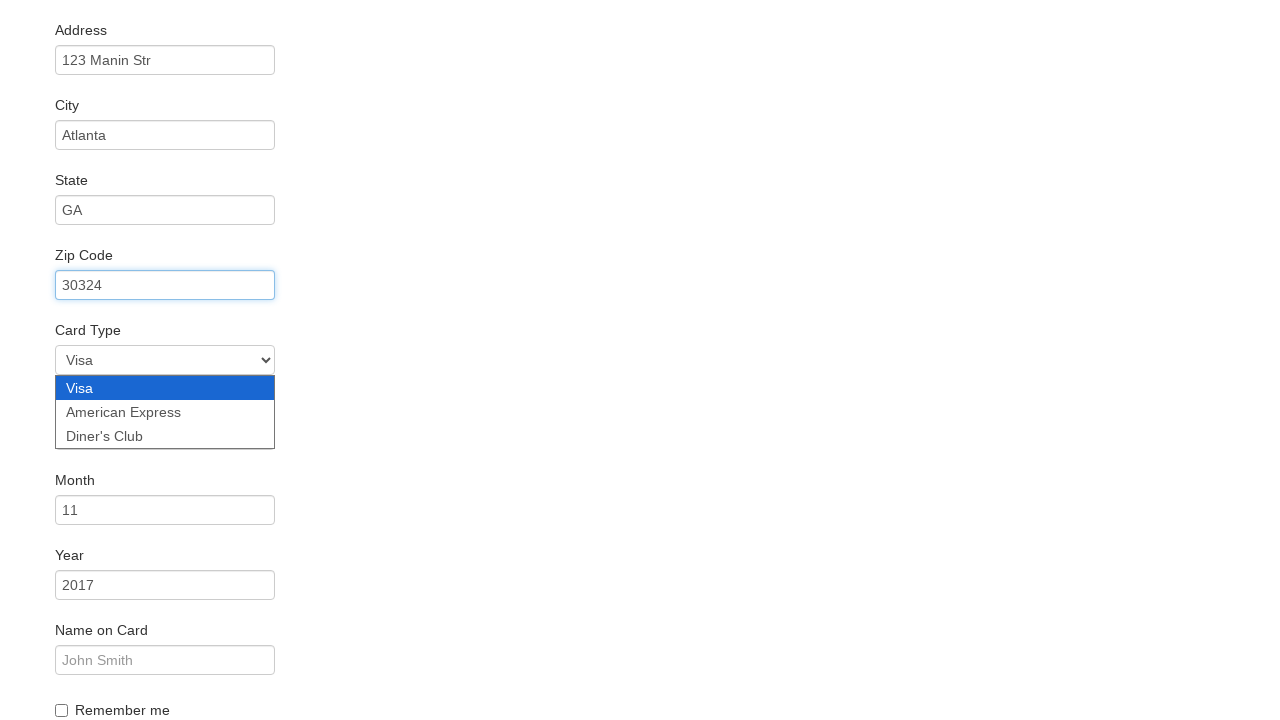

Selected American Express as card type on #cardType
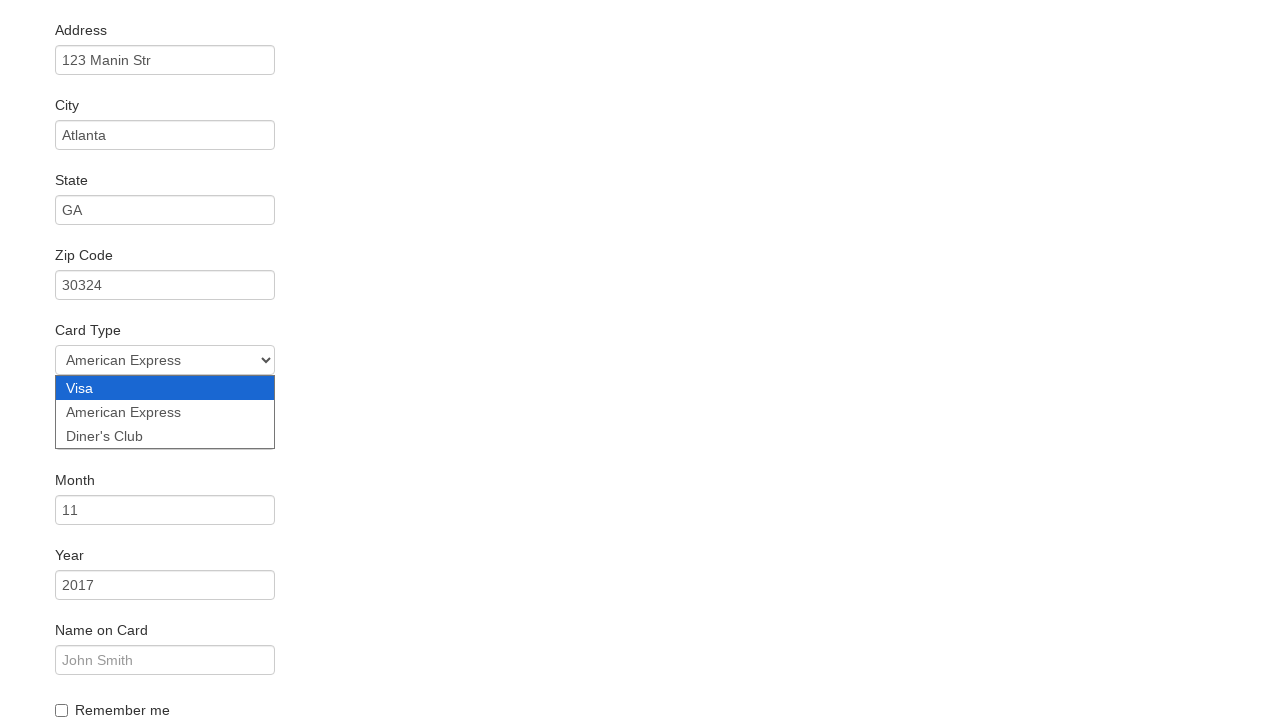

Clicked credit card number field at (165, 435) on #creditCardNumber
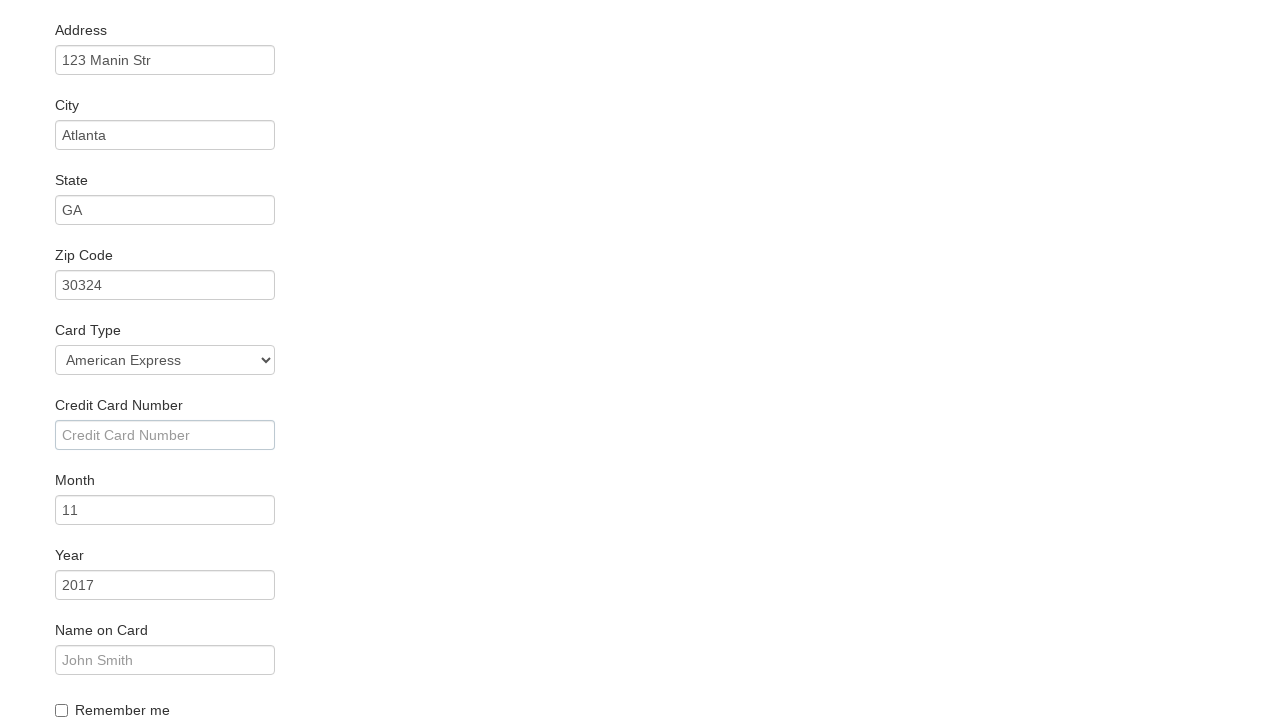

Filled in credit card number on #creditCardNumber
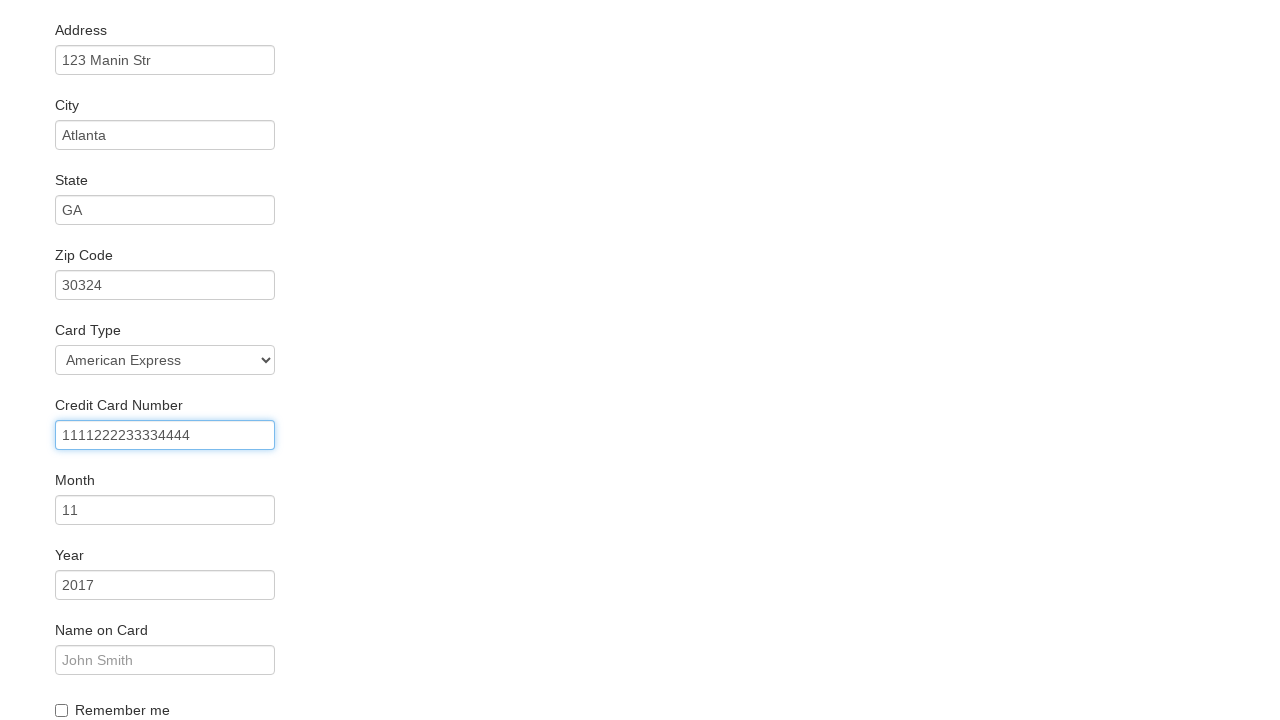

Clicked credit card year field at (165, 585) on #creditCardYear
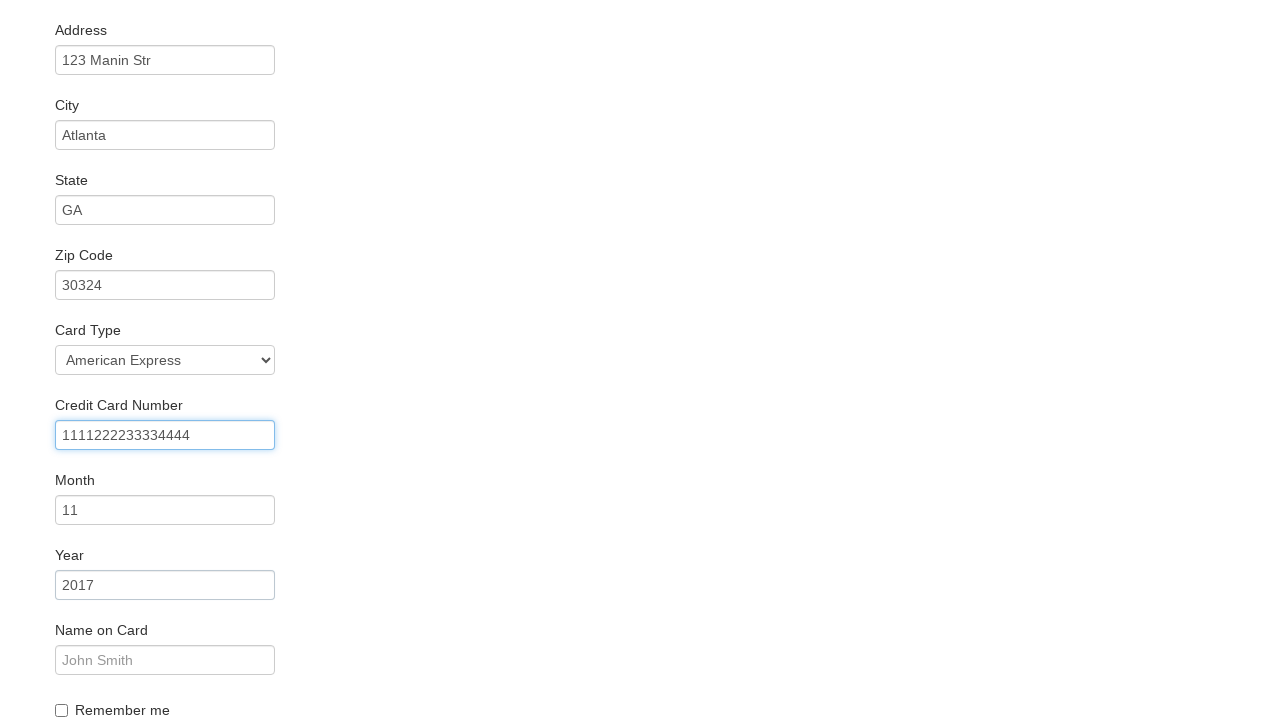

Filled in credit card year '2020' on #creditCardYear
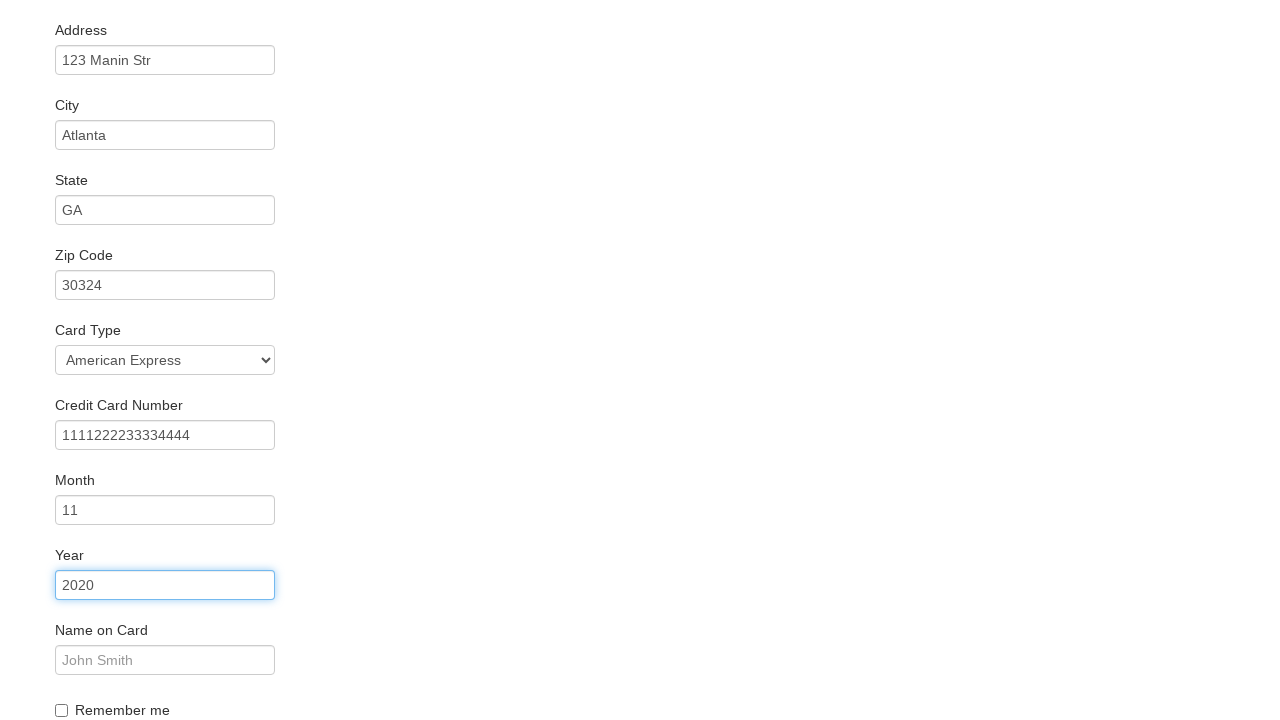

Clicked name on card field at (165, 660) on #nameOnCard
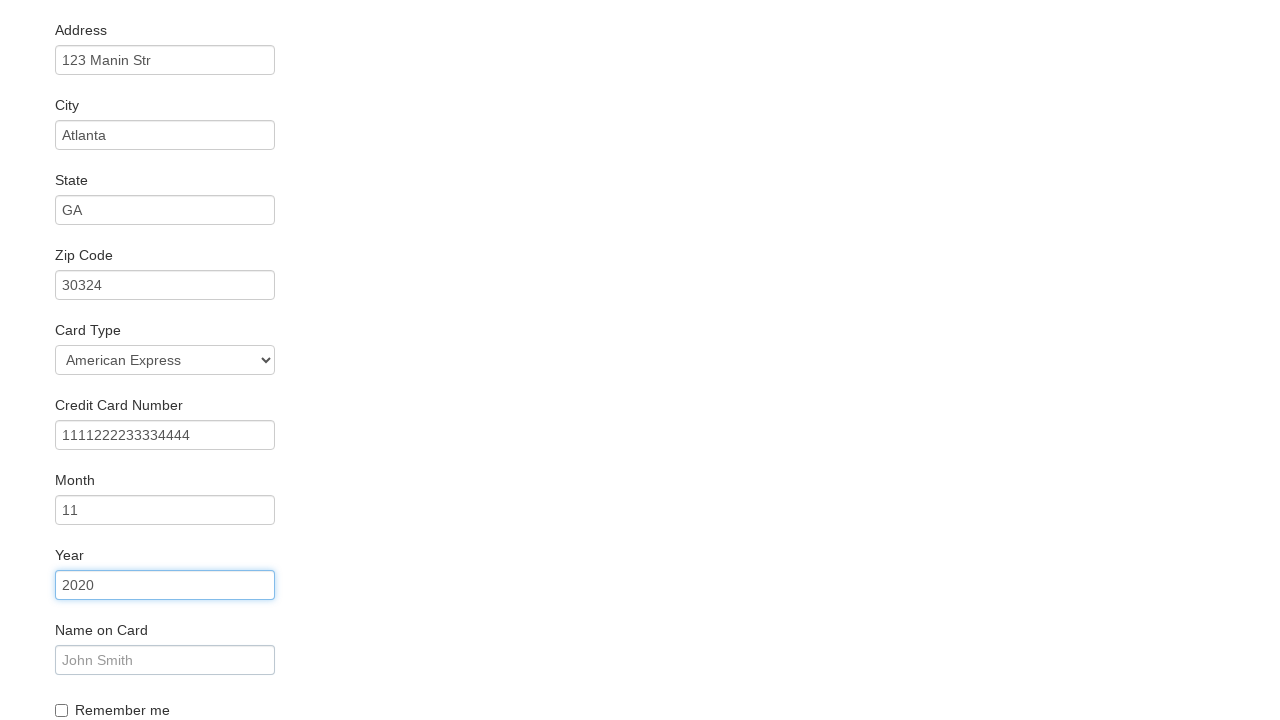

Filled in name on card 'Henok Jiru' on #nameOnCard
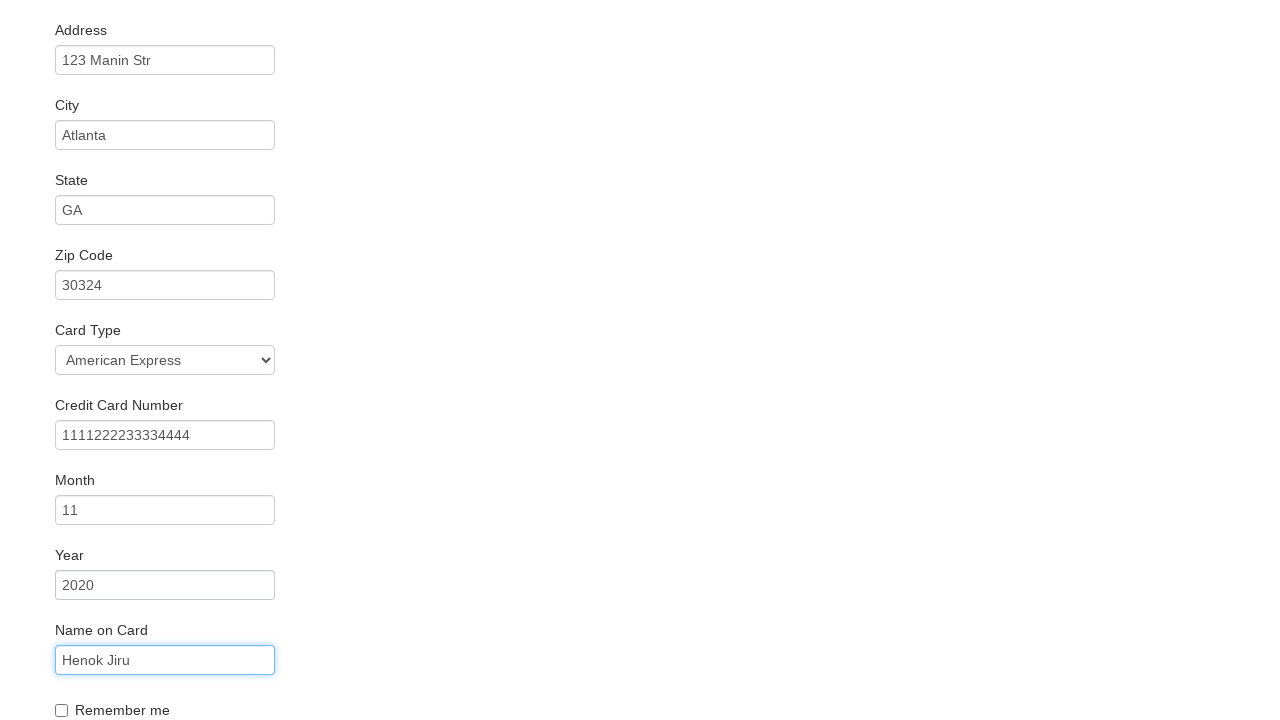

Clicked submit button to complete purchase at (118, 685) on .btn-primary
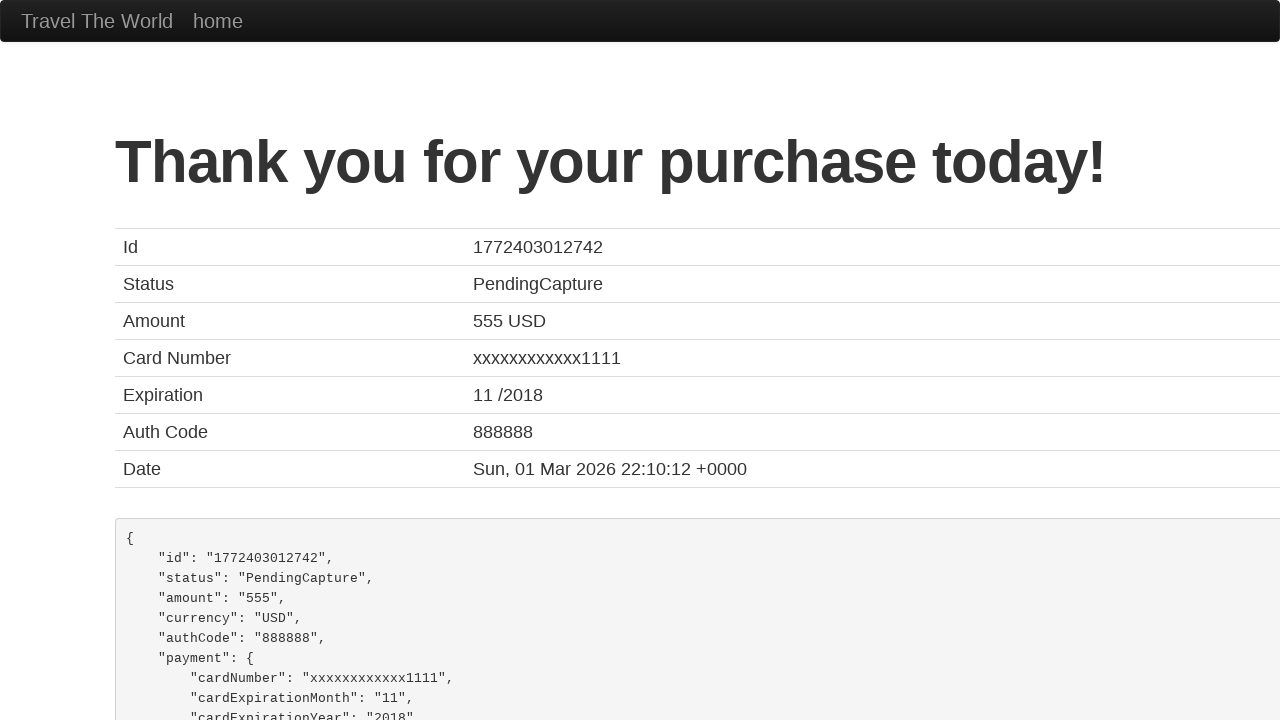

Confirmation page loaded after flight booking completed
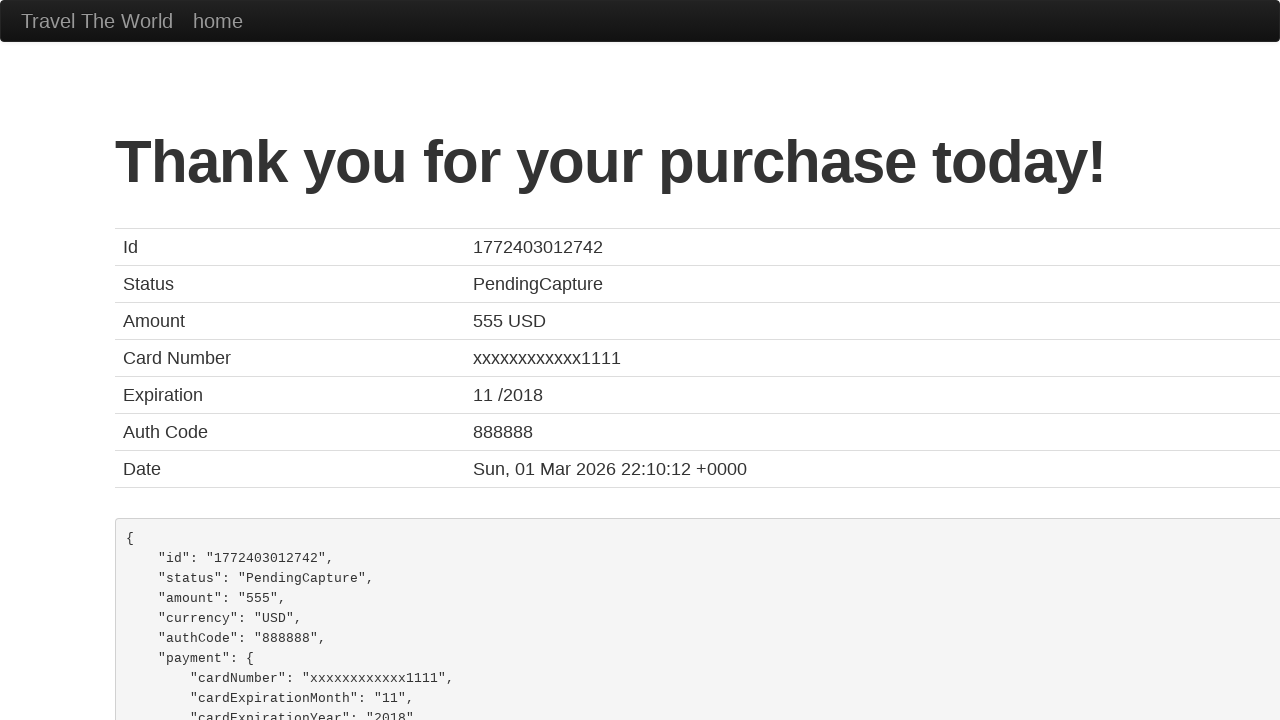

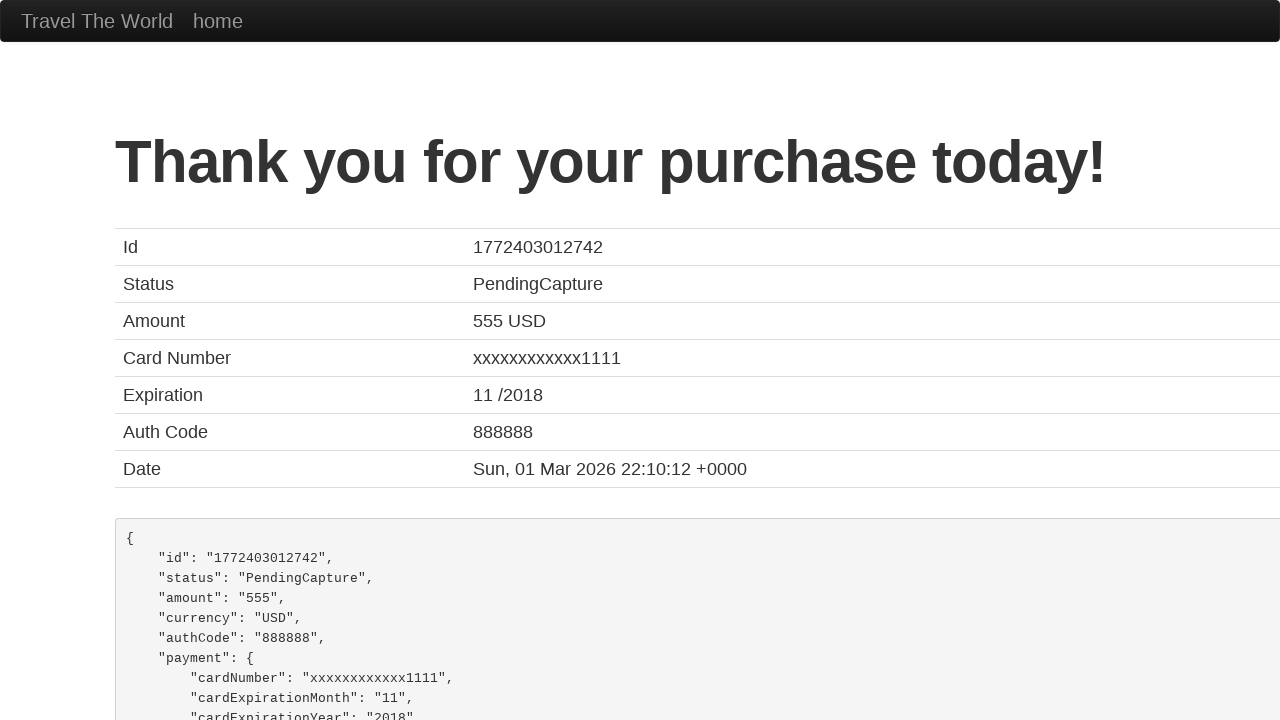